Tests basic UI interactions on an automation practice page by typing in a country selector input and clicking a checkbox

Starting URL: https://rahulshettyacademy.com/AutomationPractice/

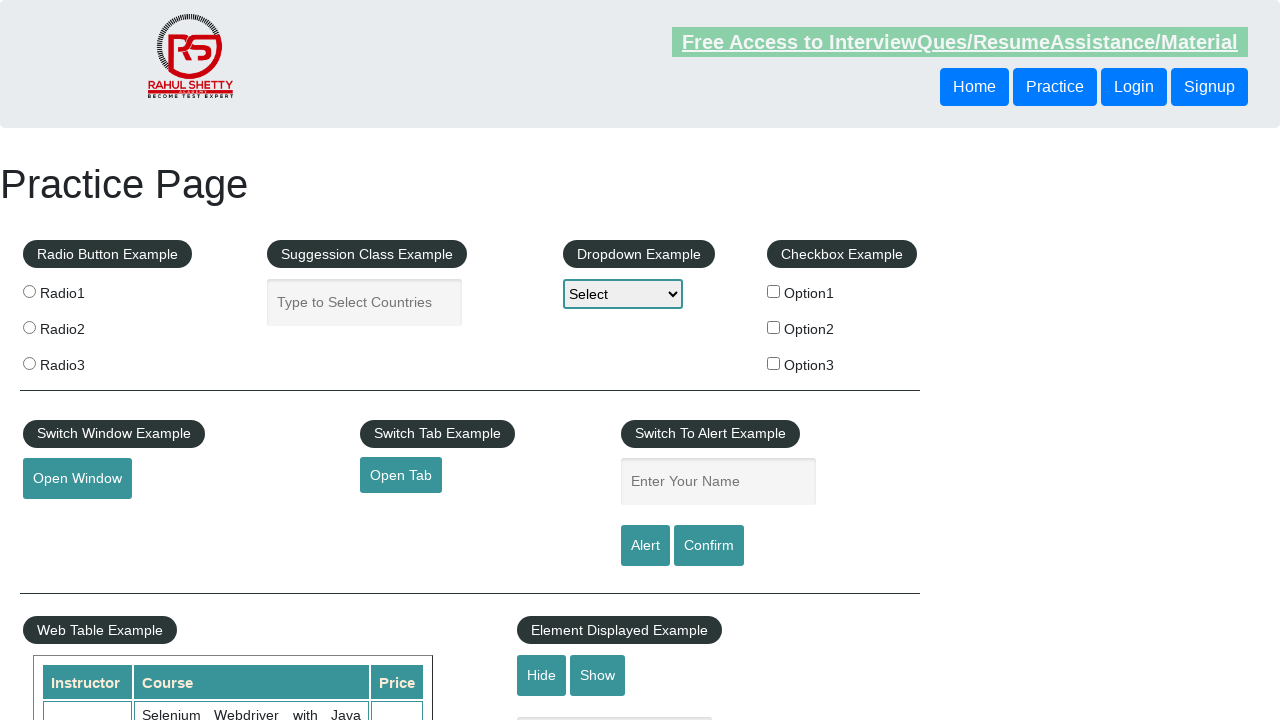

Typed 'india' in the country selector input field on [placeholder='Type to Select Countries']
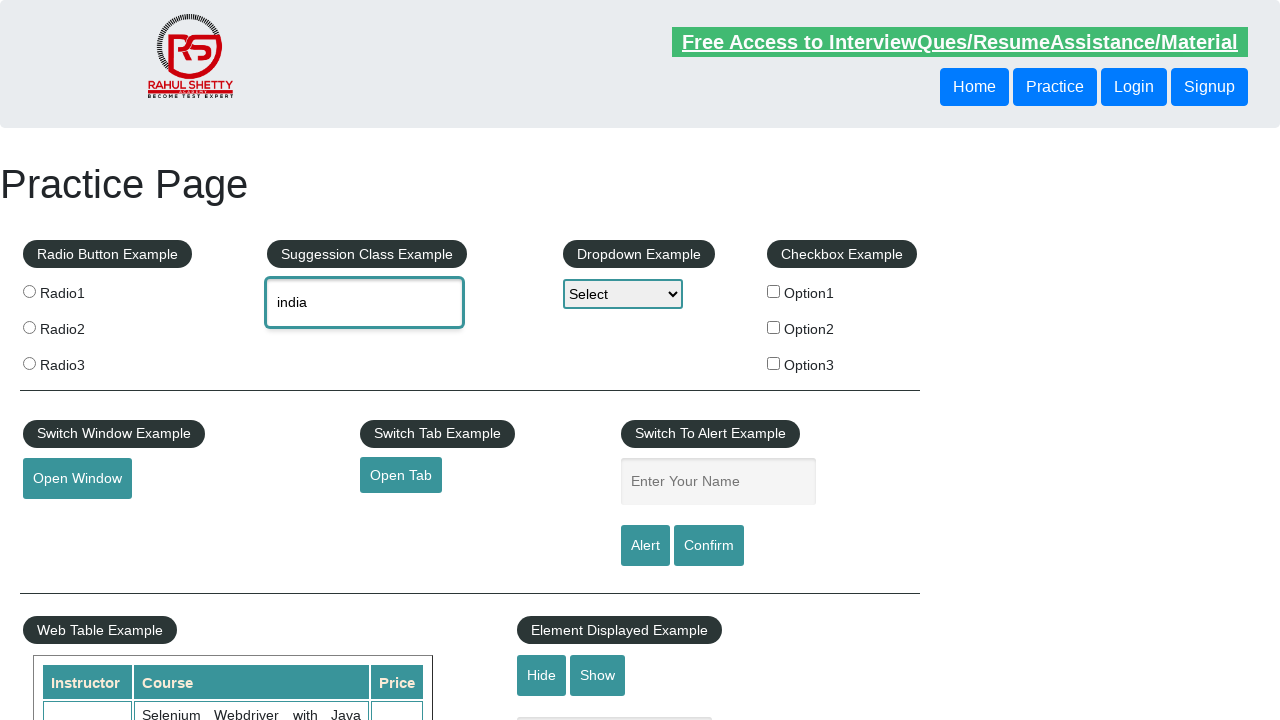

Clicked the second checkbox option at (774, 327) on #checkBoxOption2
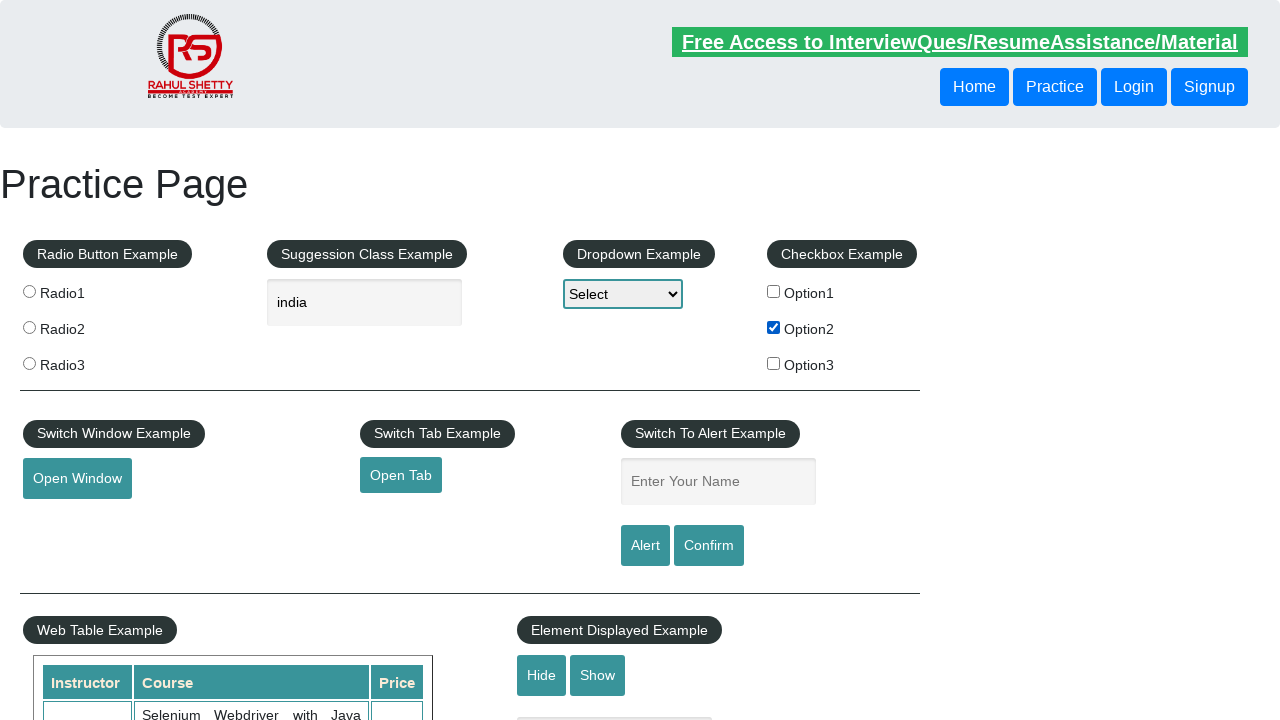

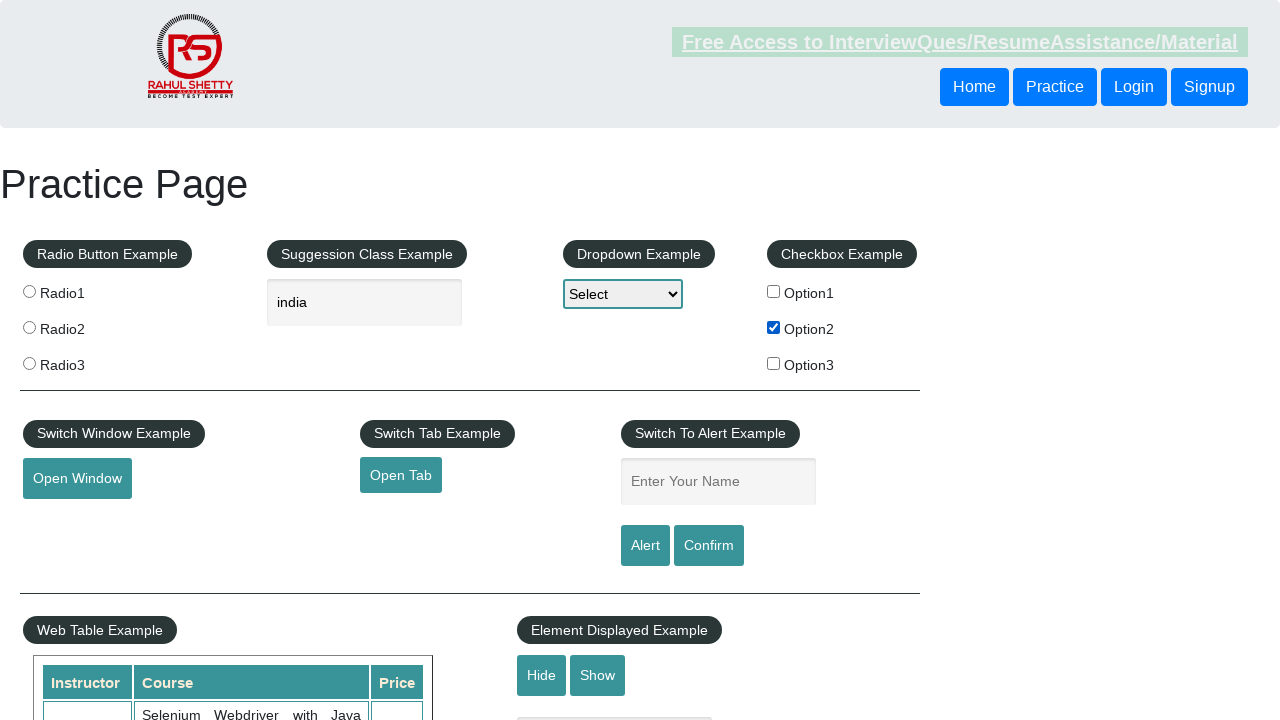